Verifies the header icon/logo is visible on the page

Starting URL: https://demoqa.com/automation-practice-form

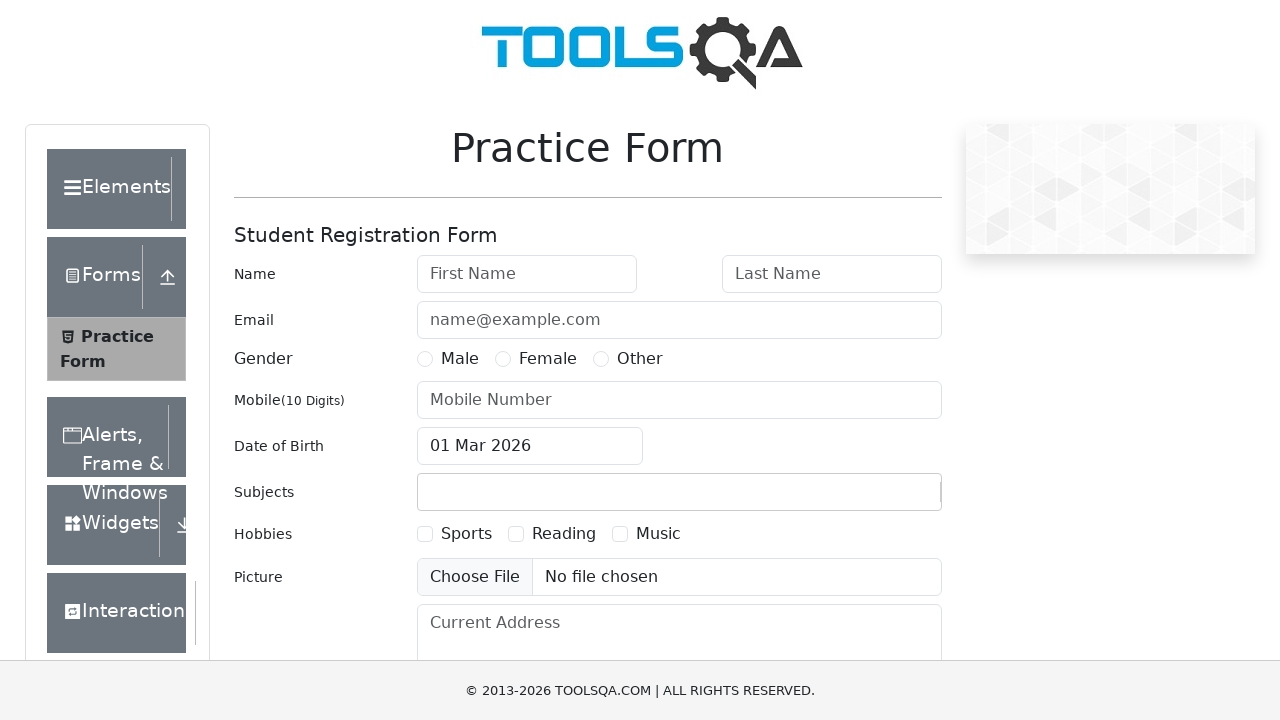

Navigated to automation practice form page
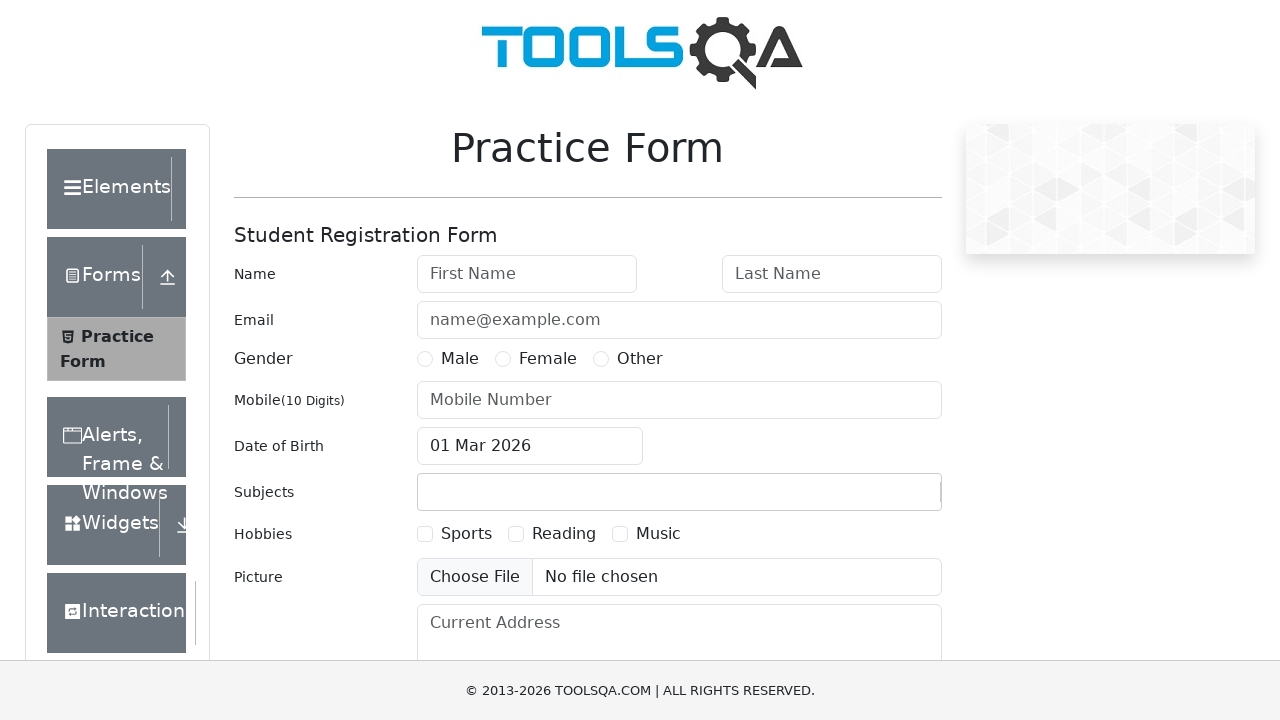

Located header icon/logo element
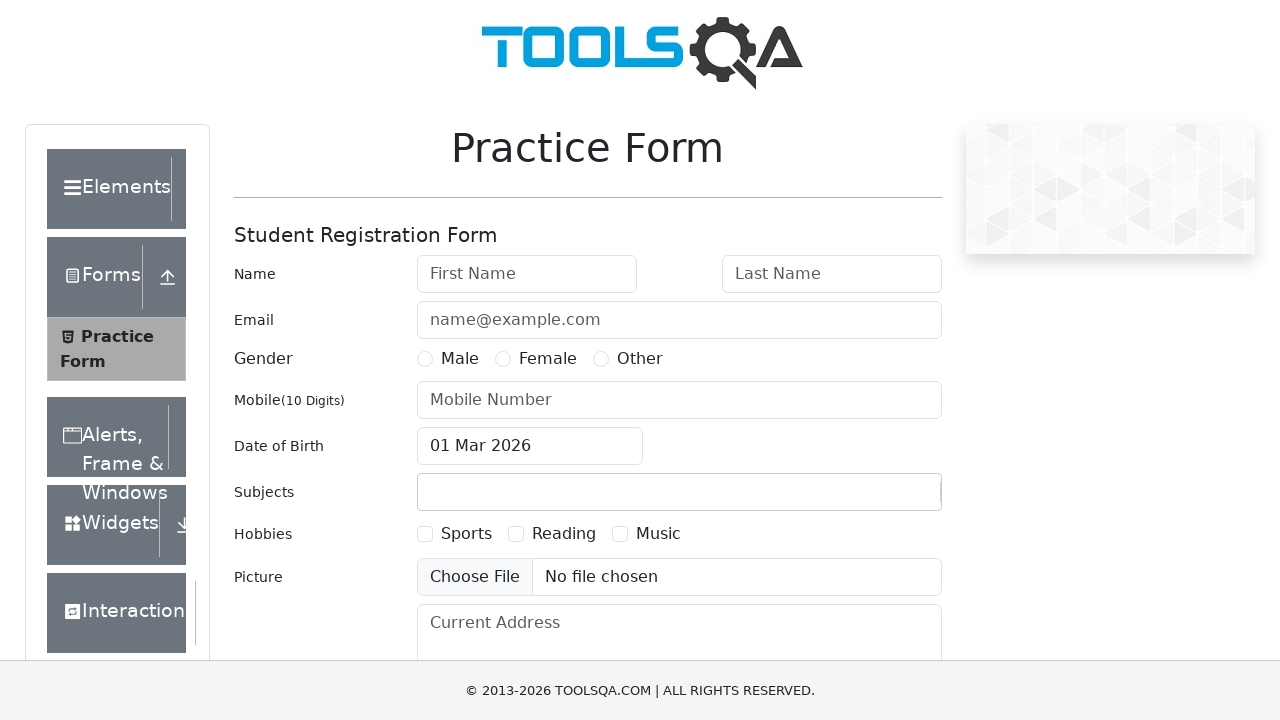

Verified header icon/logo is visible on the page
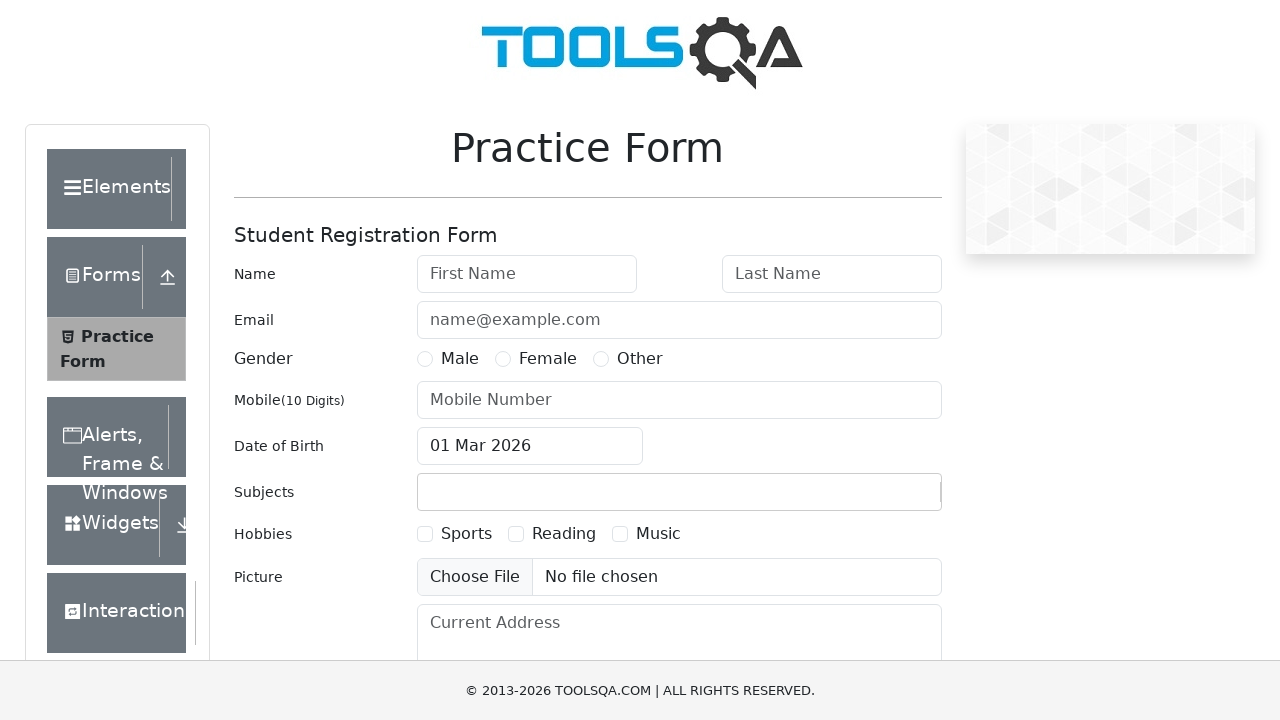

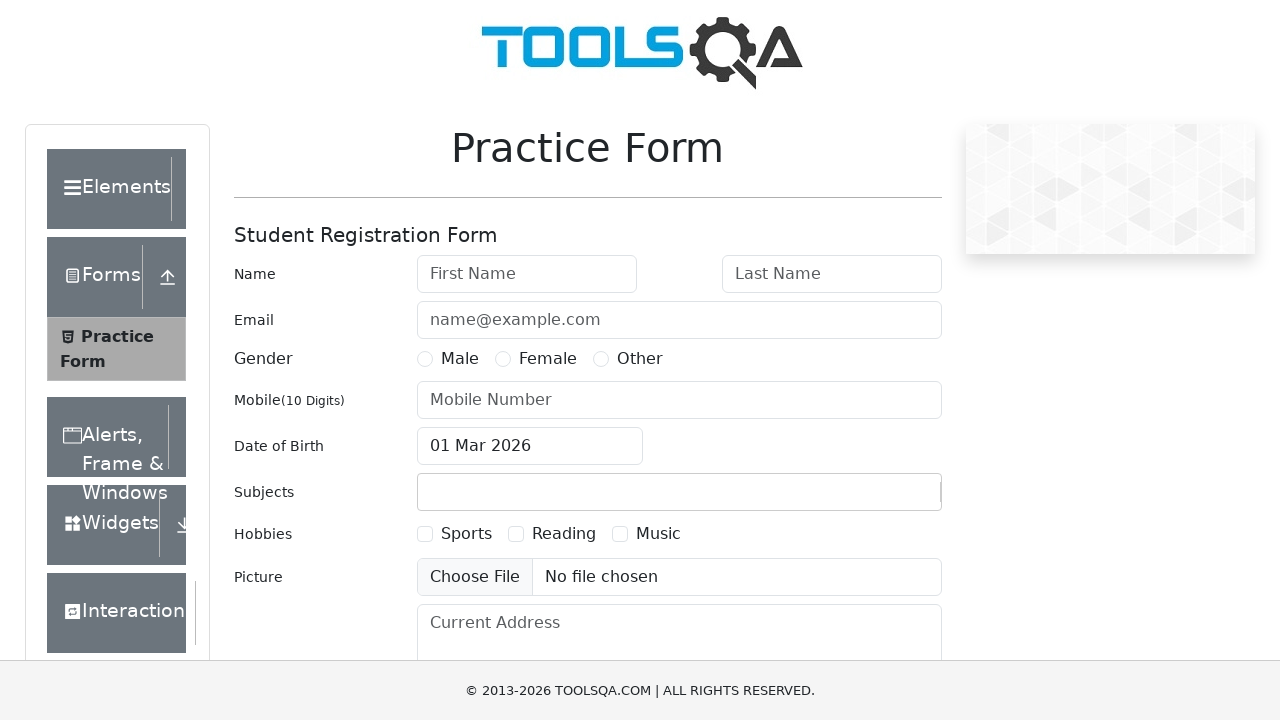